Navigates to the BikeWale website

Starting URL: https://www.bikewale.com/

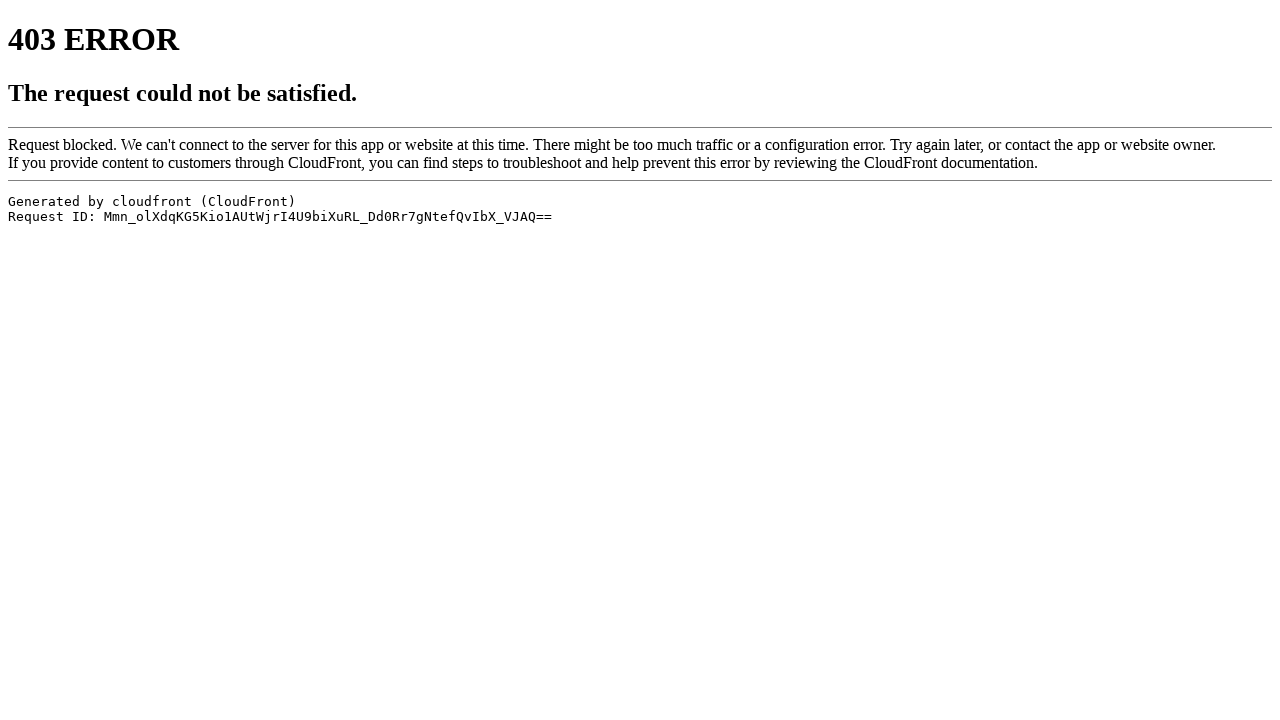

Navigated to BikeWale website
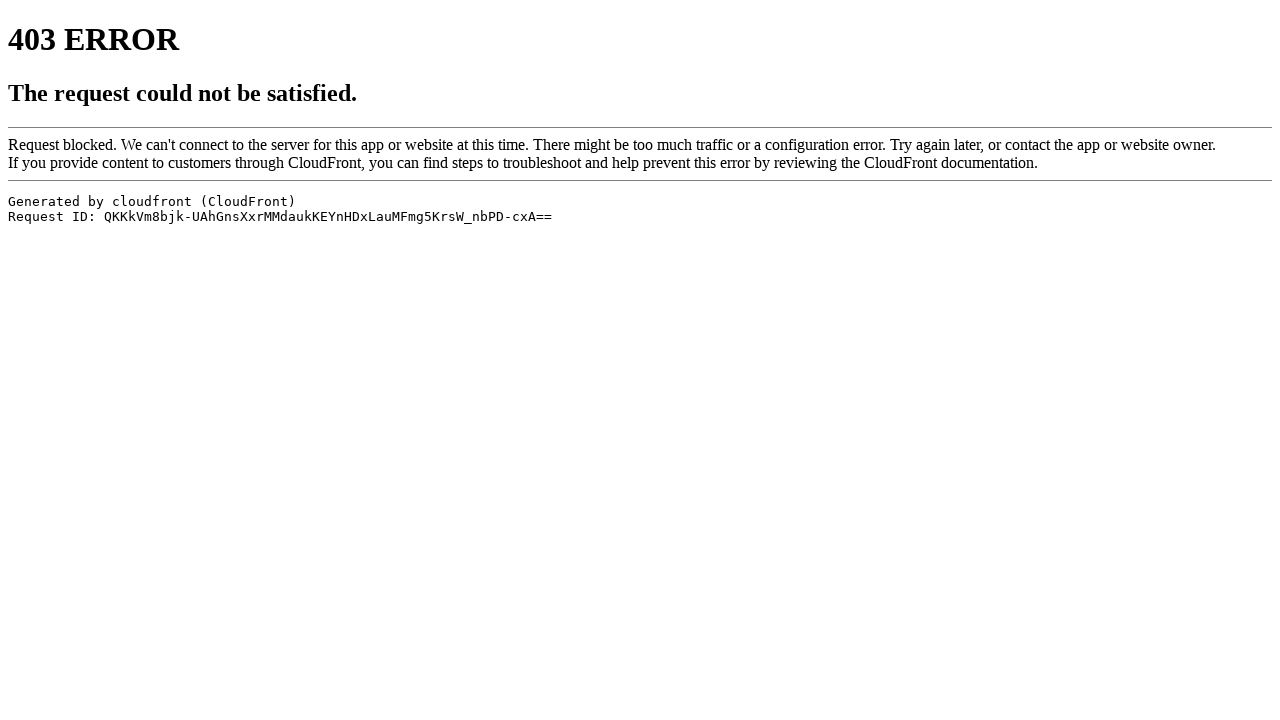

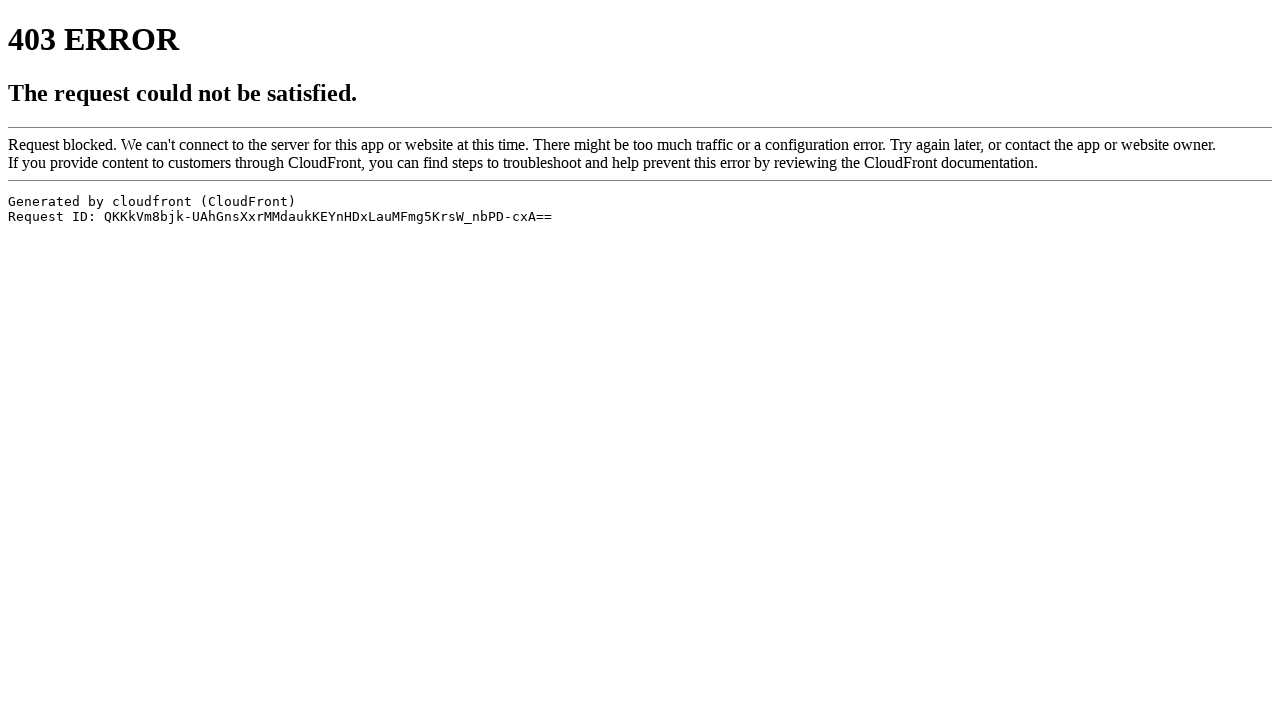